Tests the Men's department dropdown menu functionality on JCPenney website by clicking on the Men menu item and verifying the menu text is displayed correctly

Starting URL: https://www.jcpenney.com/

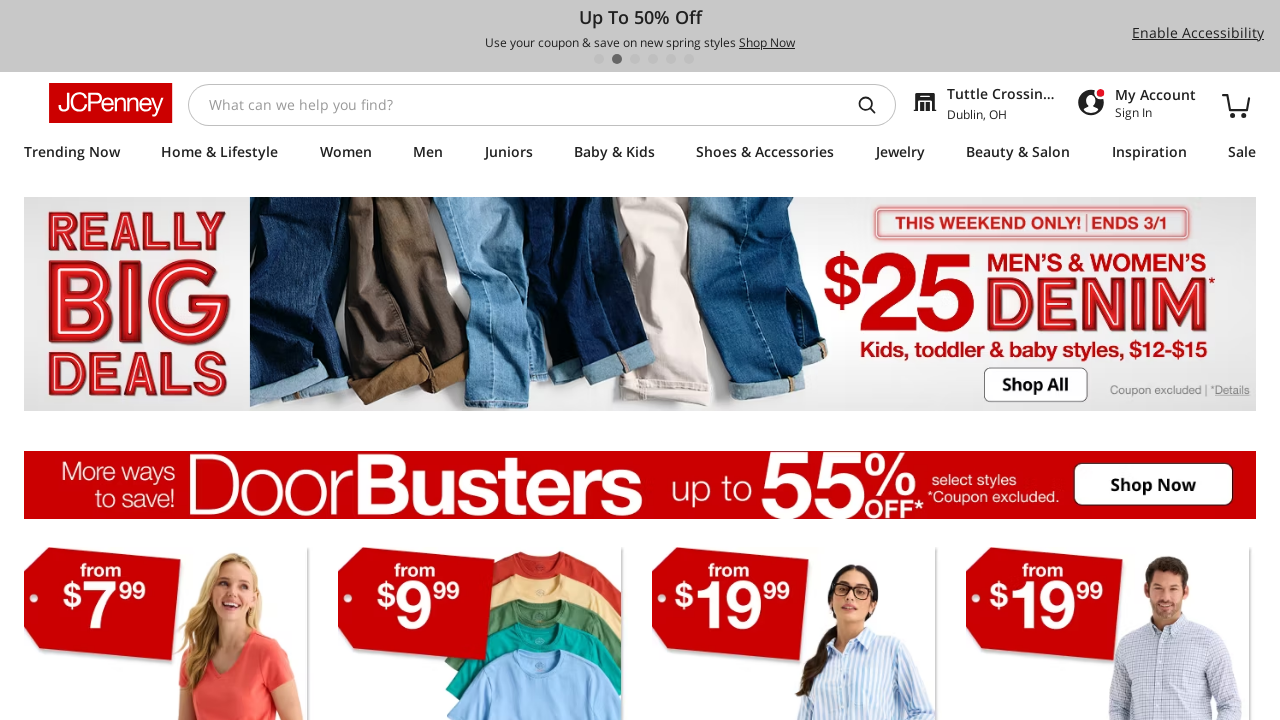

Clicked on the Men department dropdown menu at (428, 155) on #subMenuLevel1 > li:nth-child(4) > div
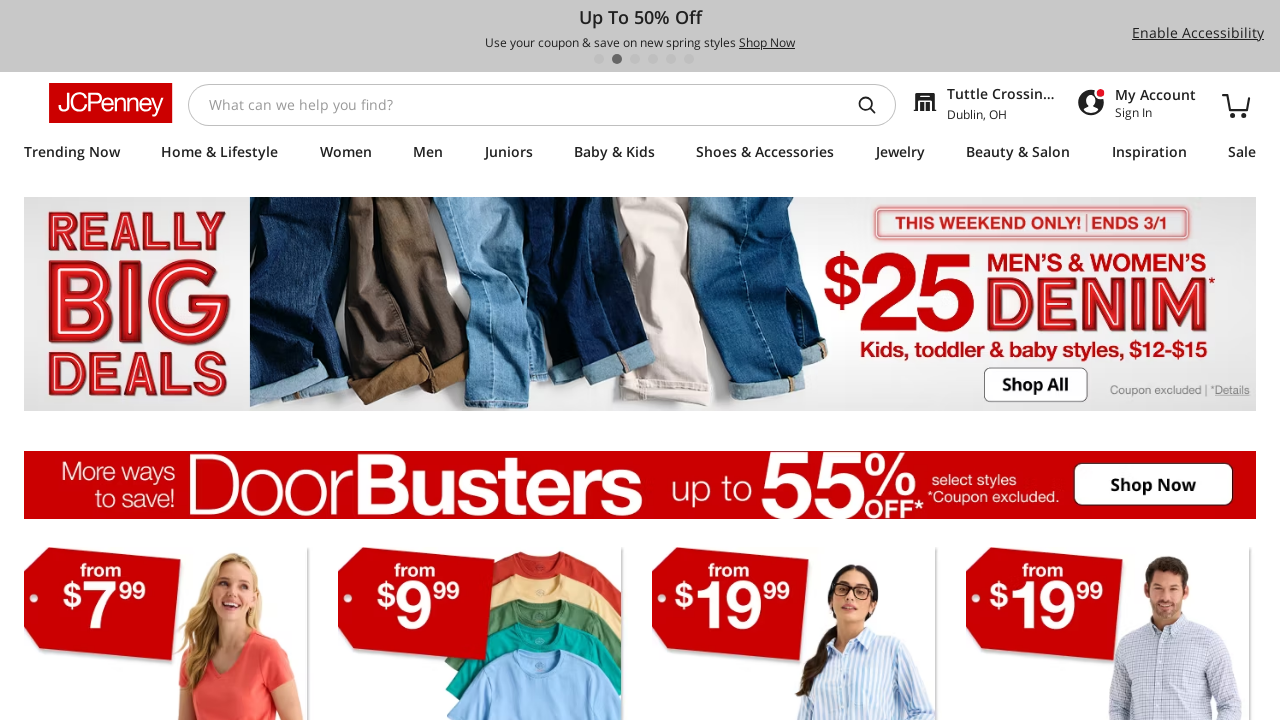

Located the Men menu element
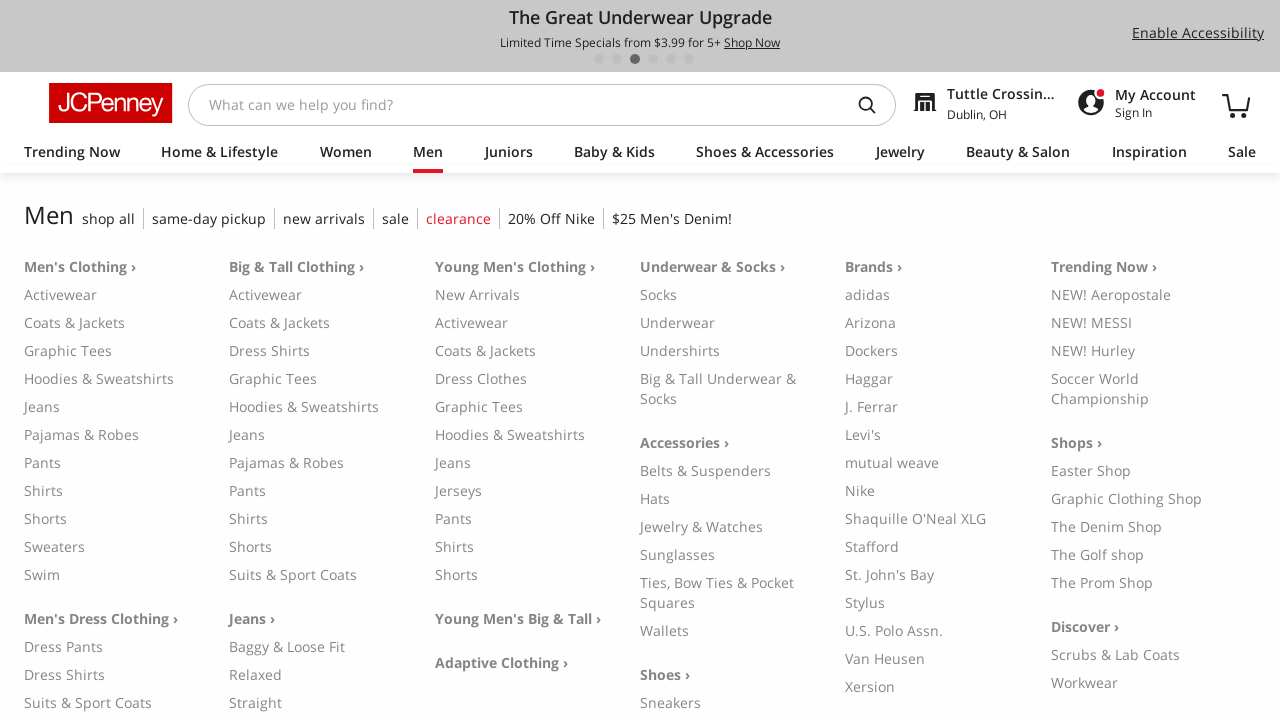

Waited for Men menu to be visible
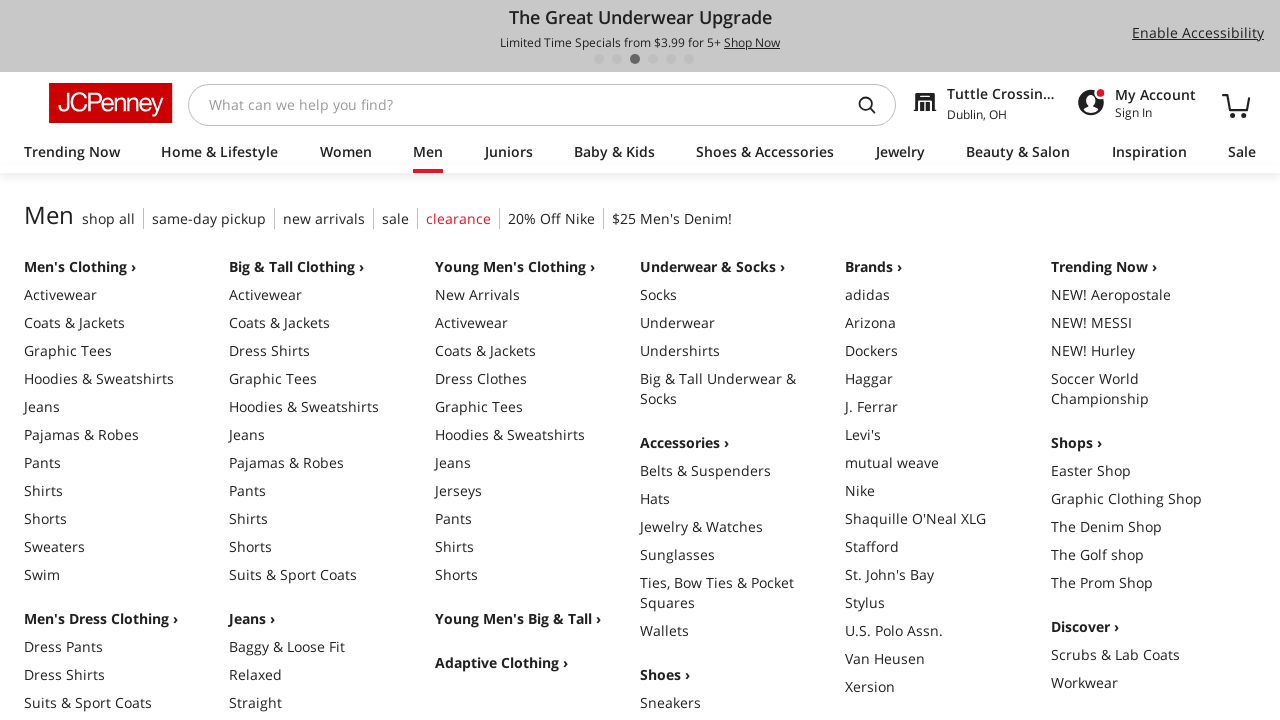

Verified Men menu text content matches expected value 'Men'
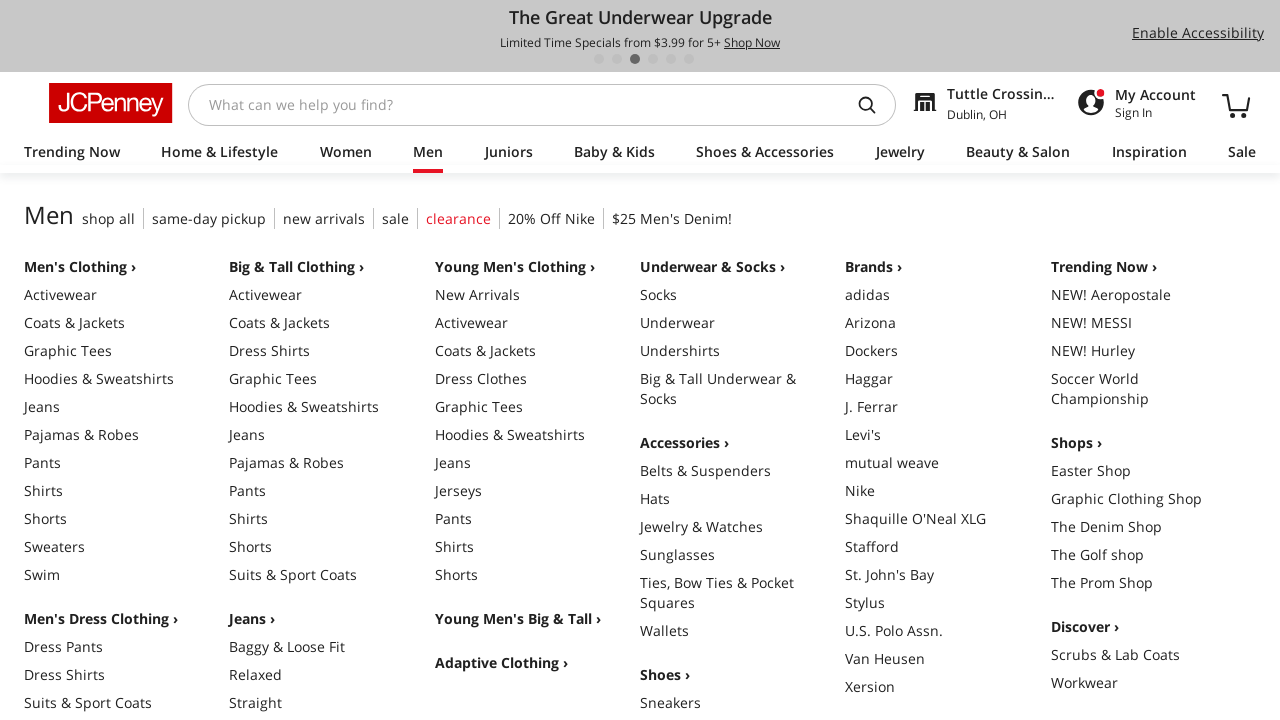

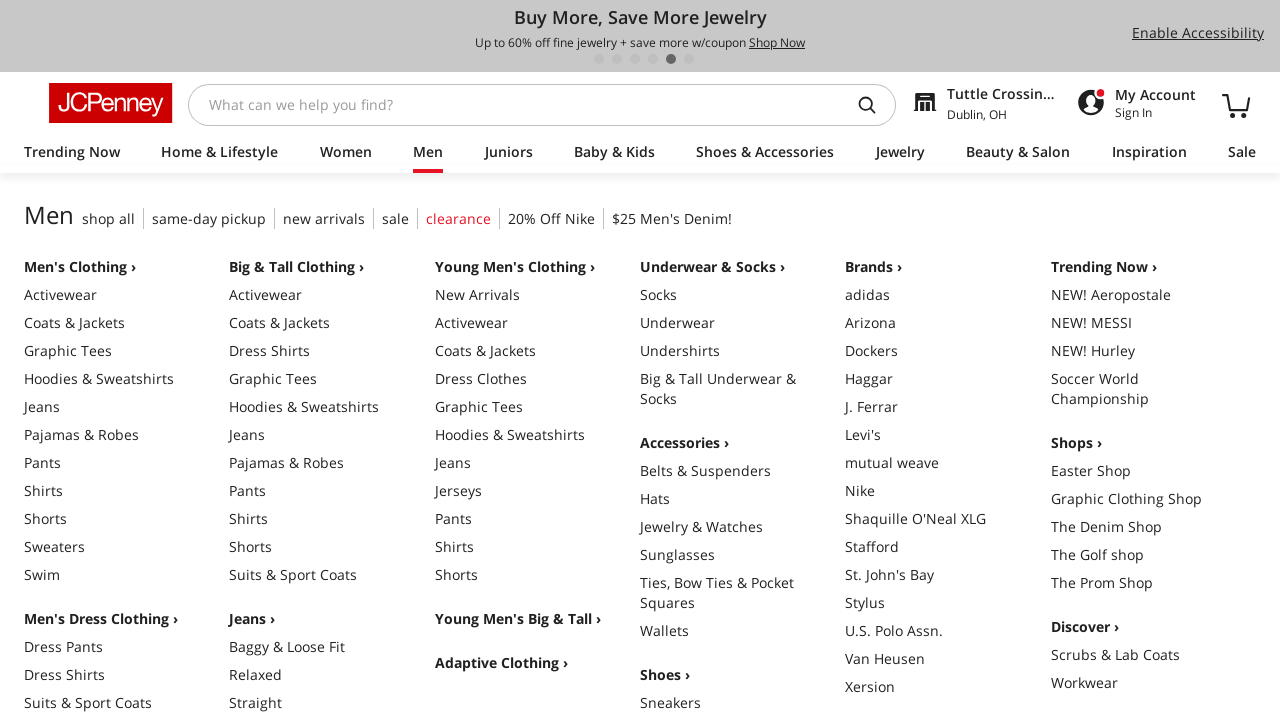